Solves a math problem on a form by calculating a value, filling the answer, checking boxes, and submitting

Starting URL: http://suninjuly.github.io/math.html

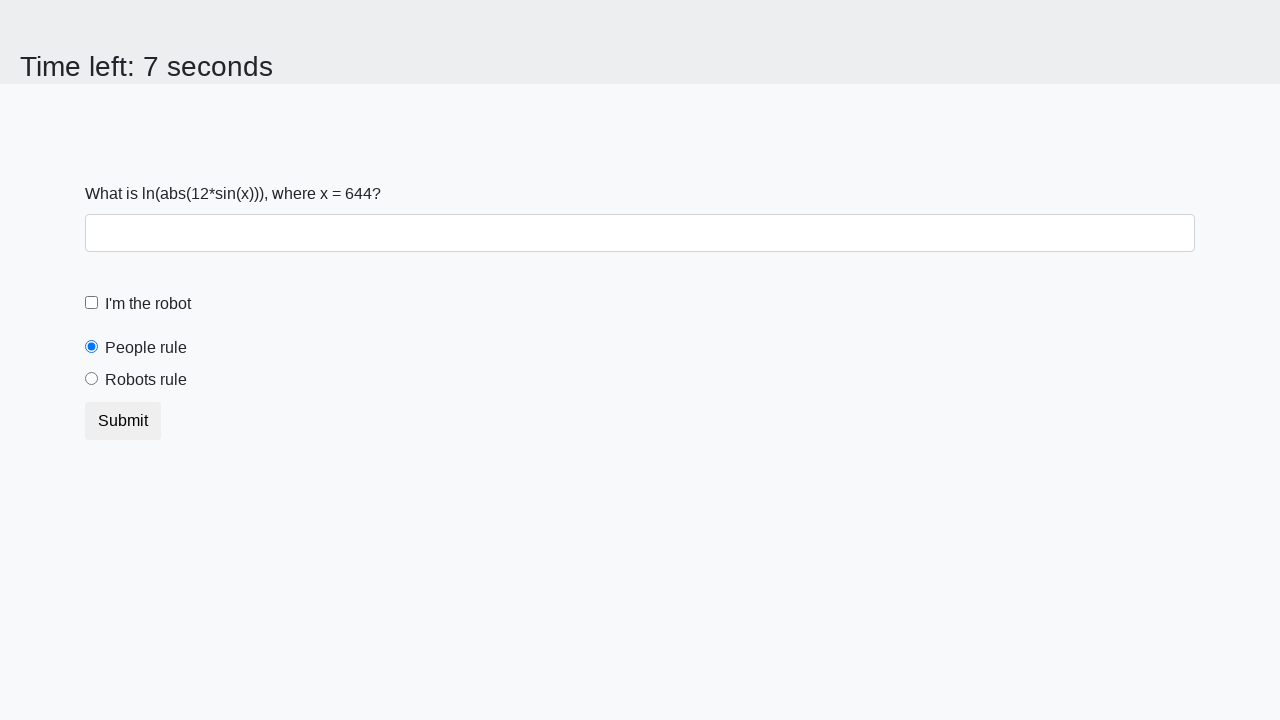

Located the input value element
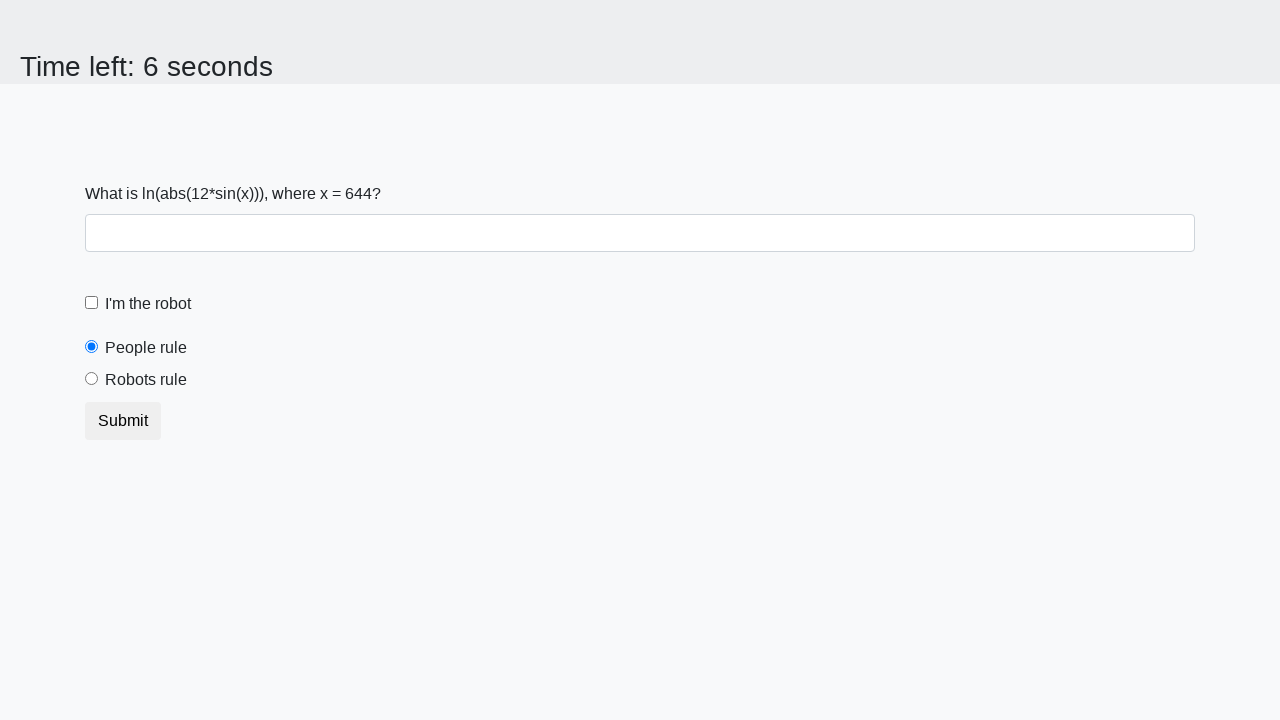

Retrieved input value: 644
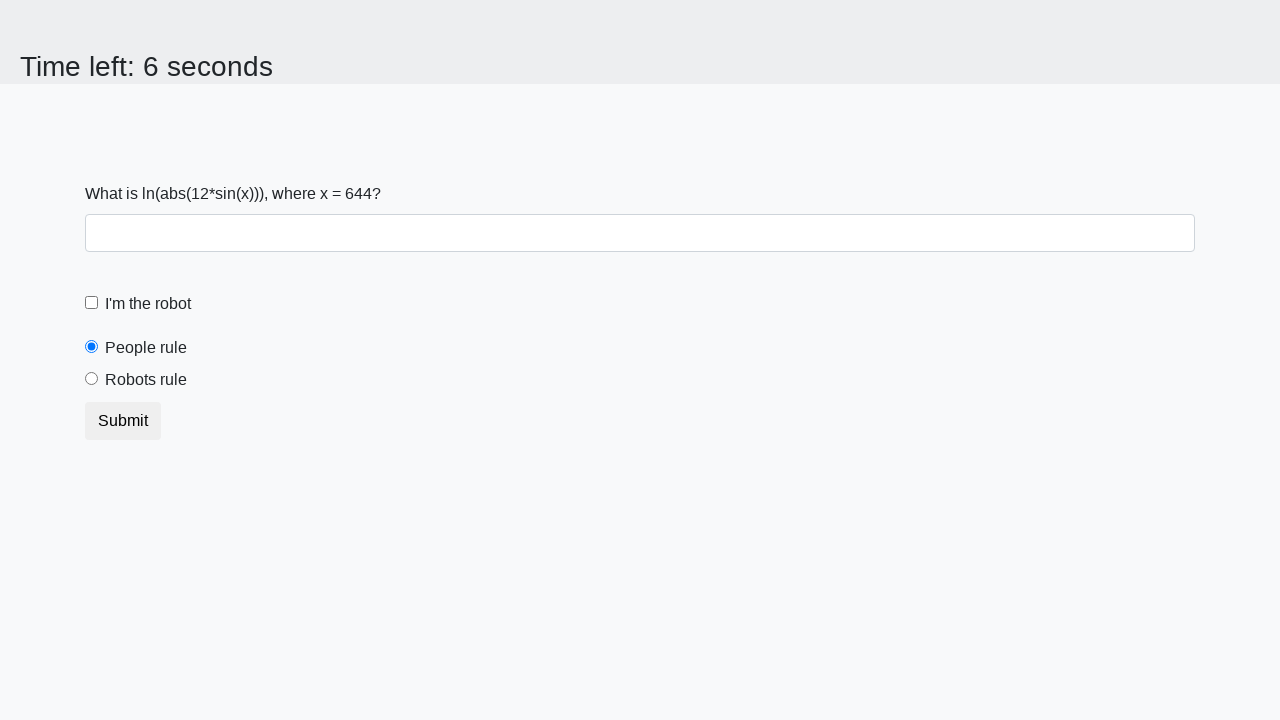

Calculated answer: -1.1460478601263941
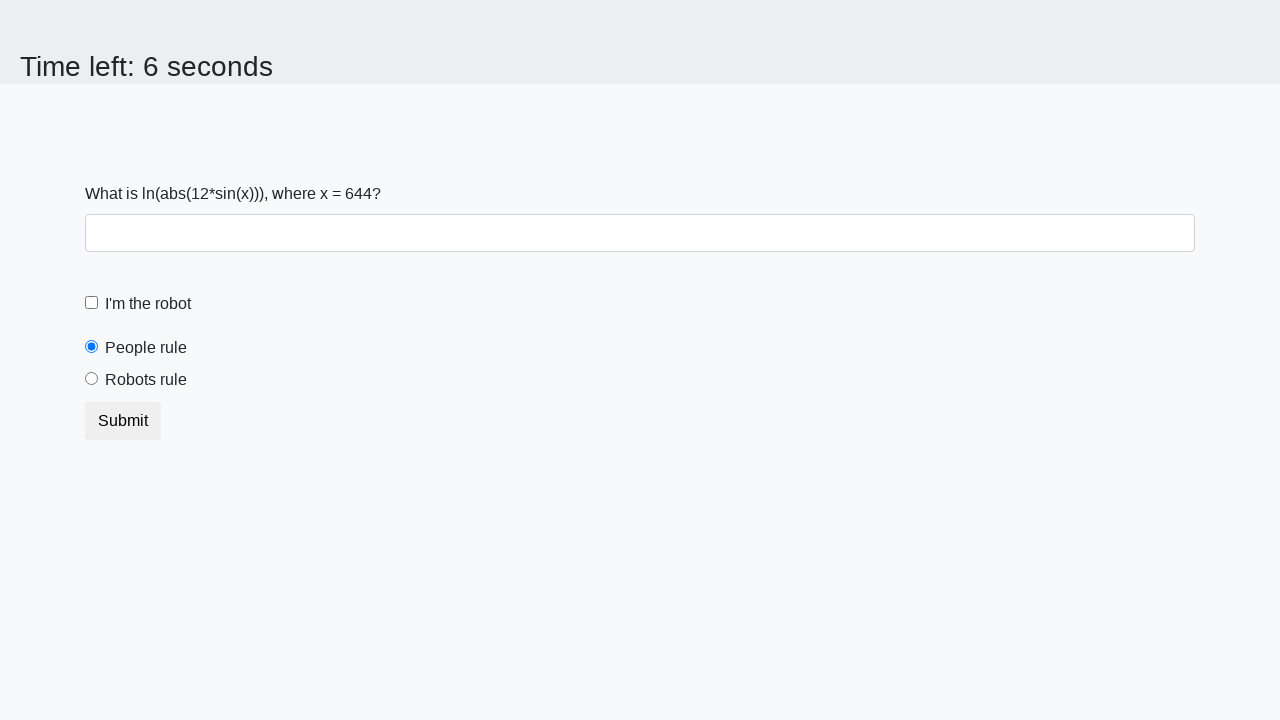

Filled answer field with calculated value on #answer
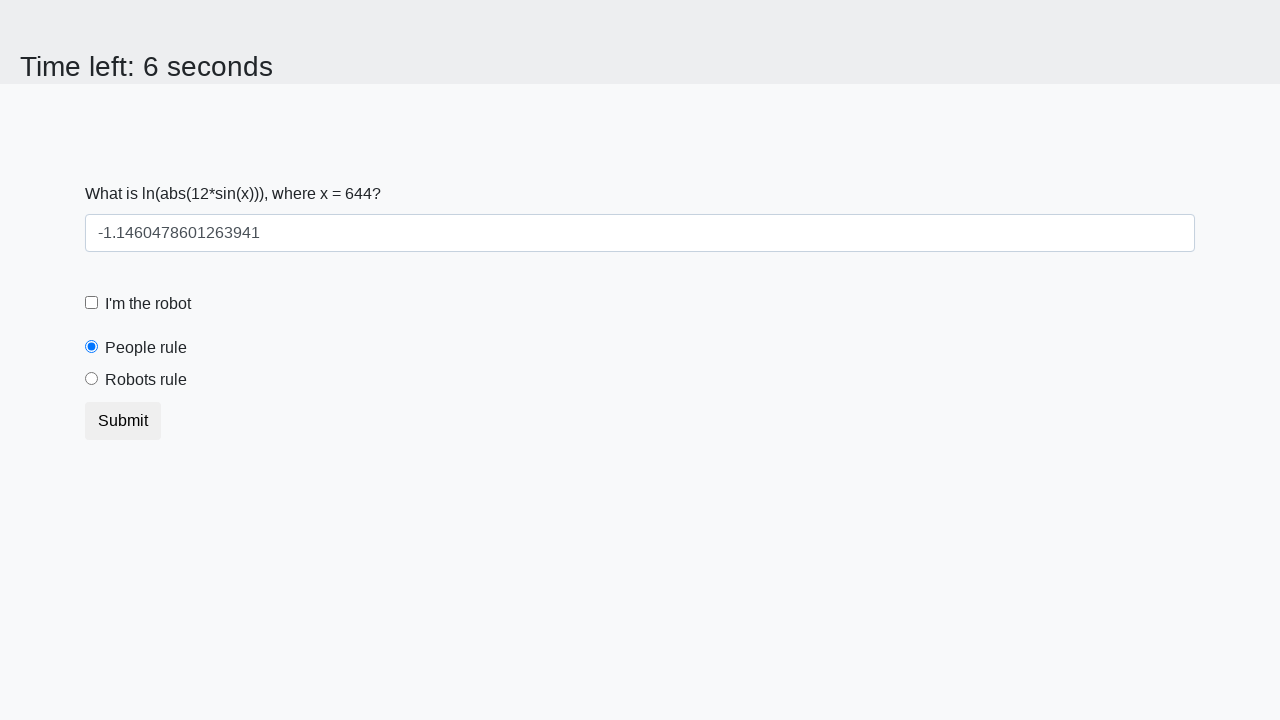

Clicked the robot checkbox at (92, 303) on #robotCheckbox
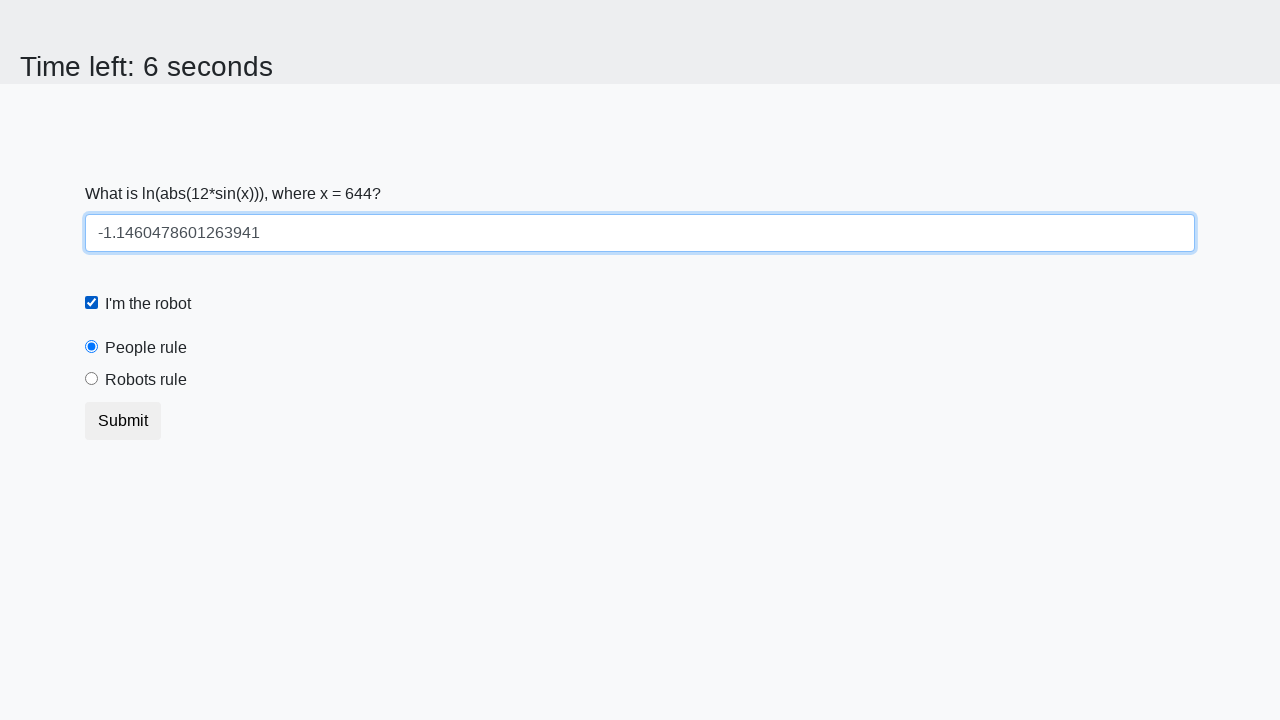

Selected the robots rule radio button at (92, 379) on #robotsRule
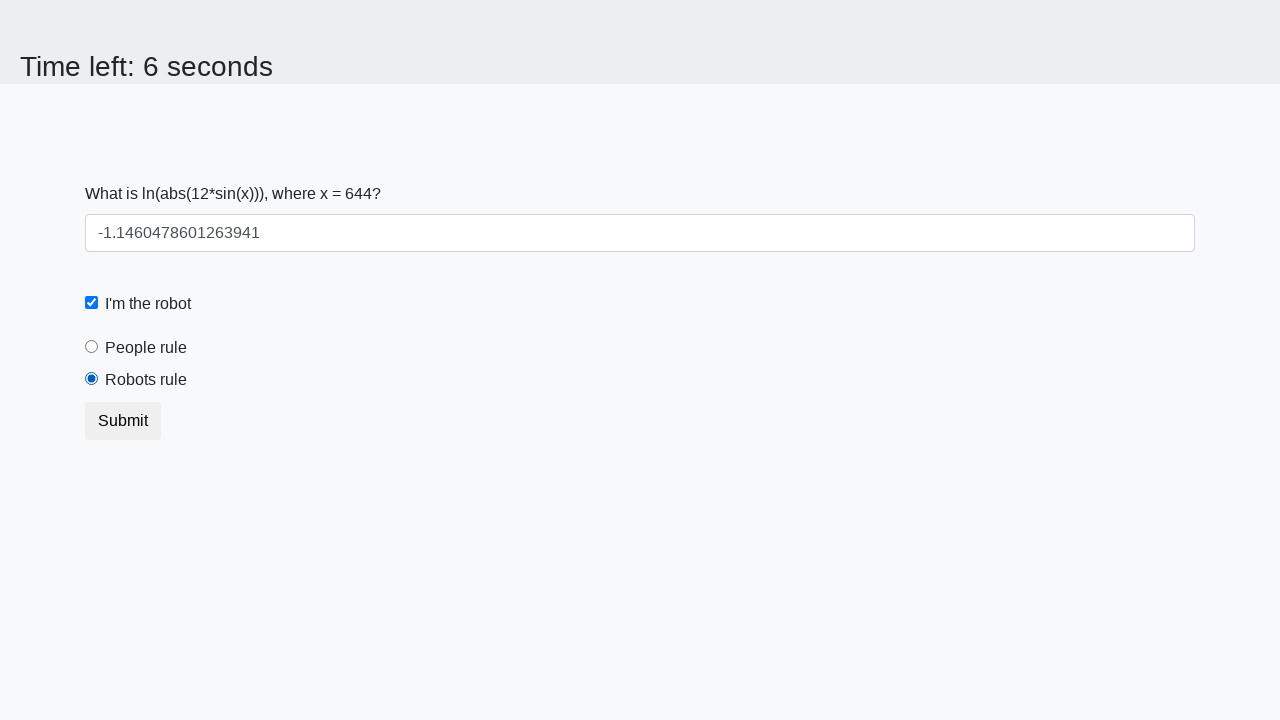

Clicked the submit button at (123, 421) on .btn
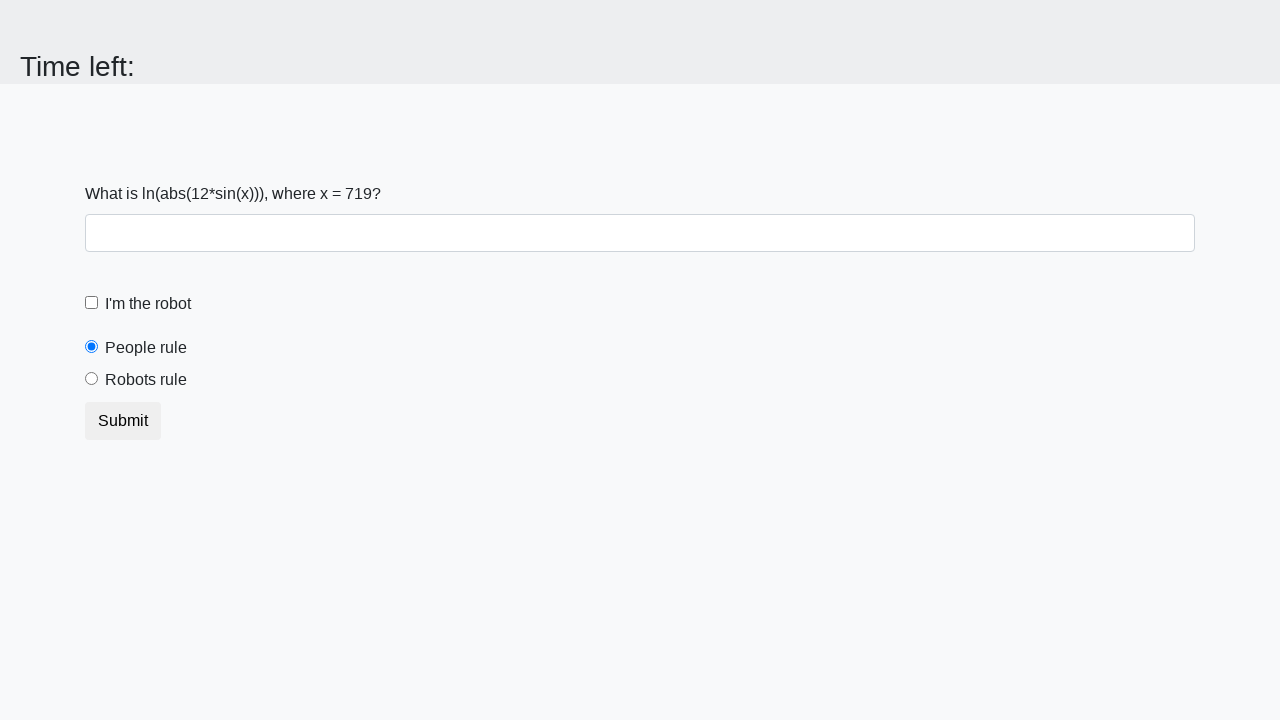

Set up dialog handler to accept alerts
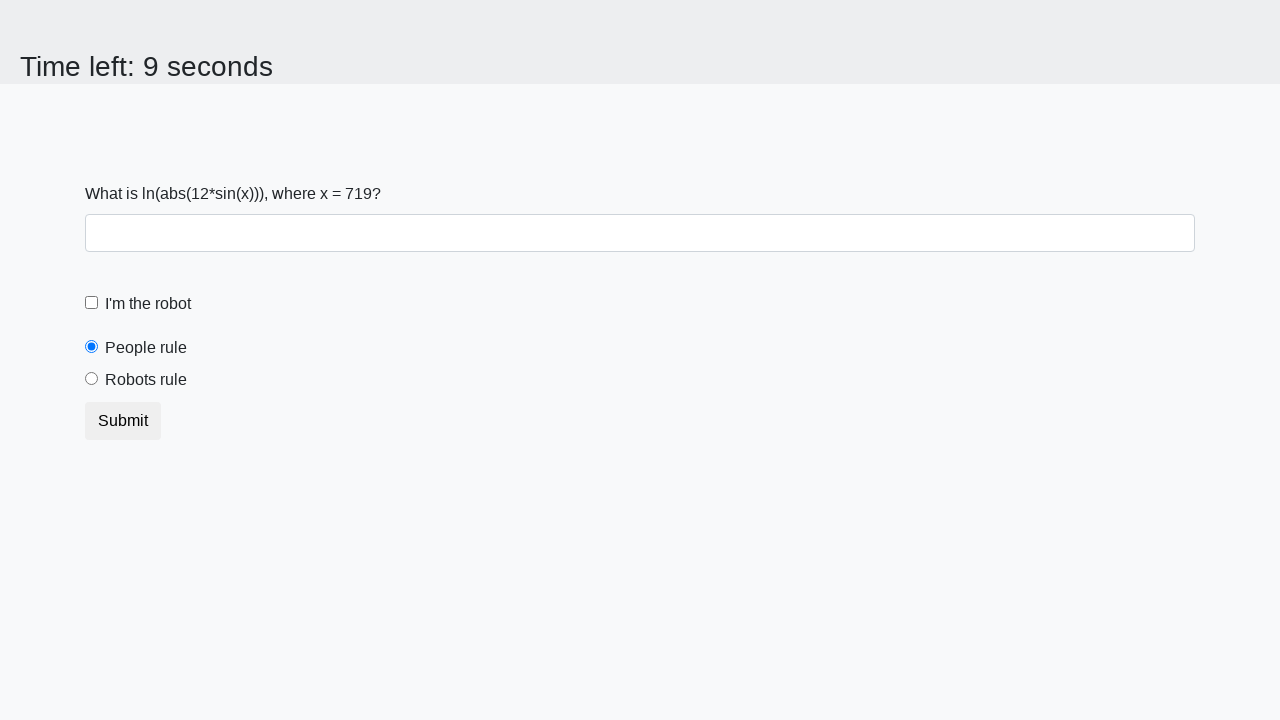

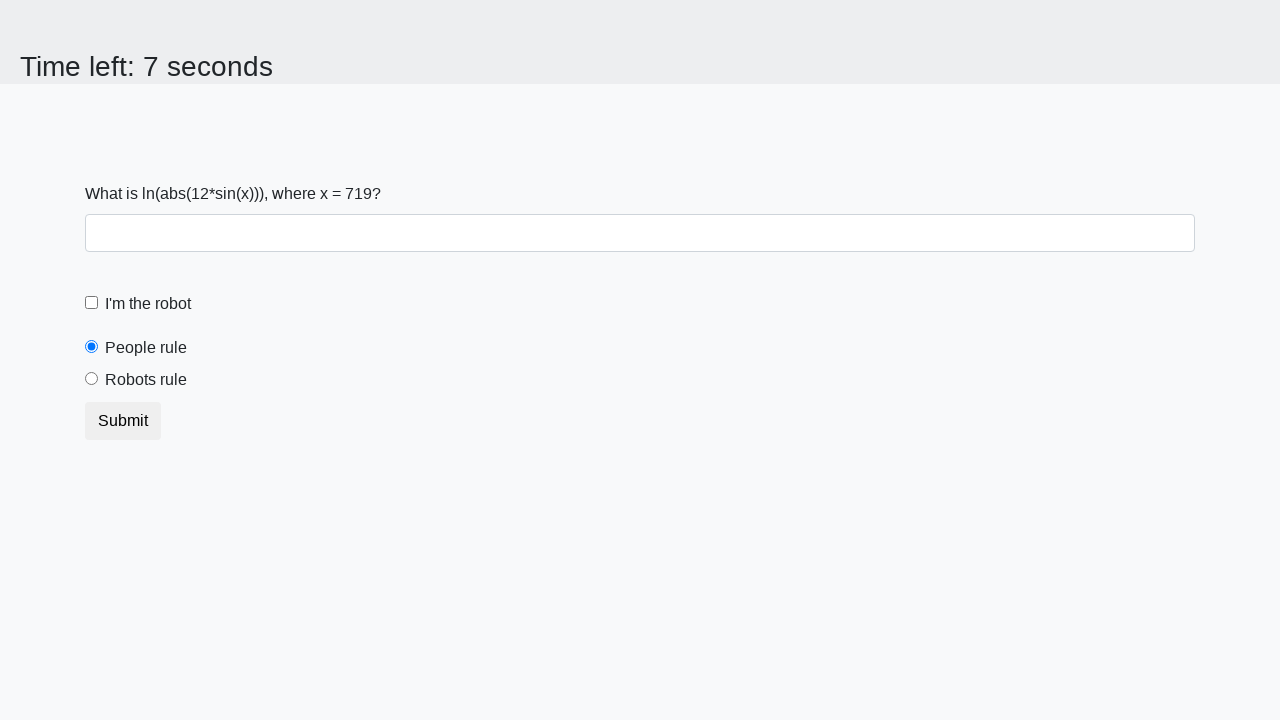